Tests autocomplete single input by typing a color and selecting from suggestions

Starting URL: https://demoqa.com/auto-complete

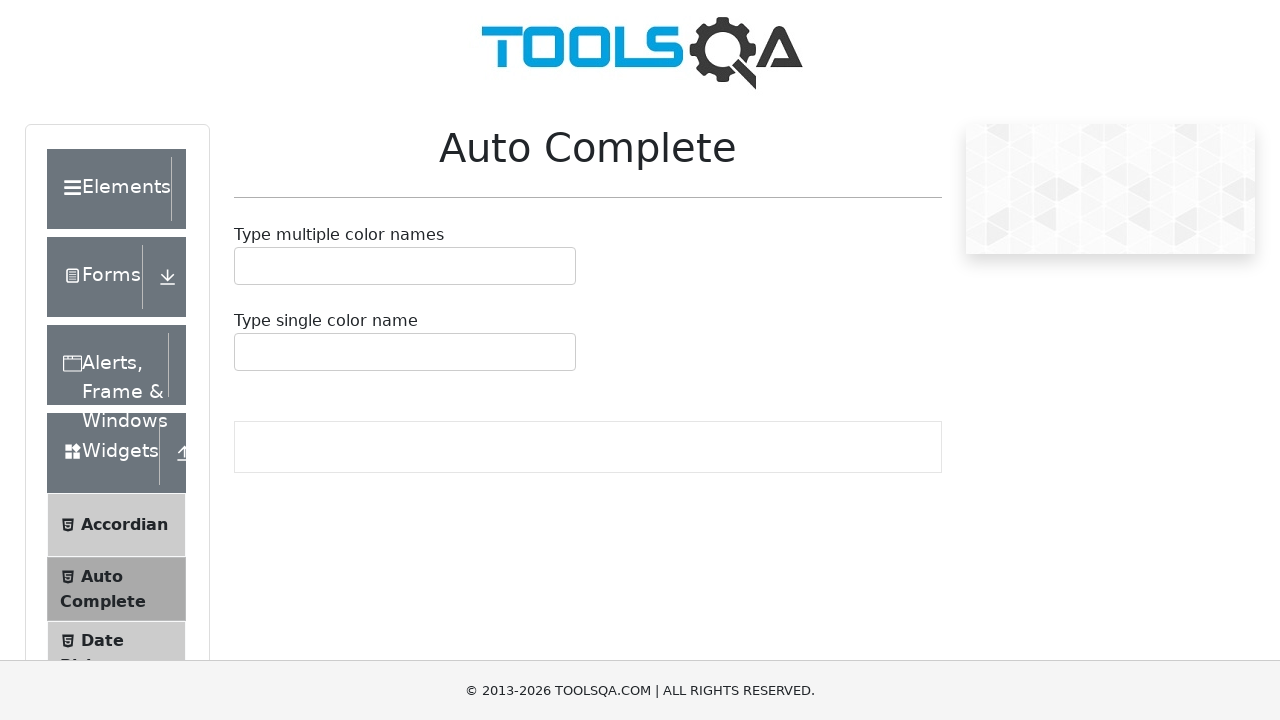

Typed 'bl' in the single autocomplete input field on #autoCompleteSingleInput
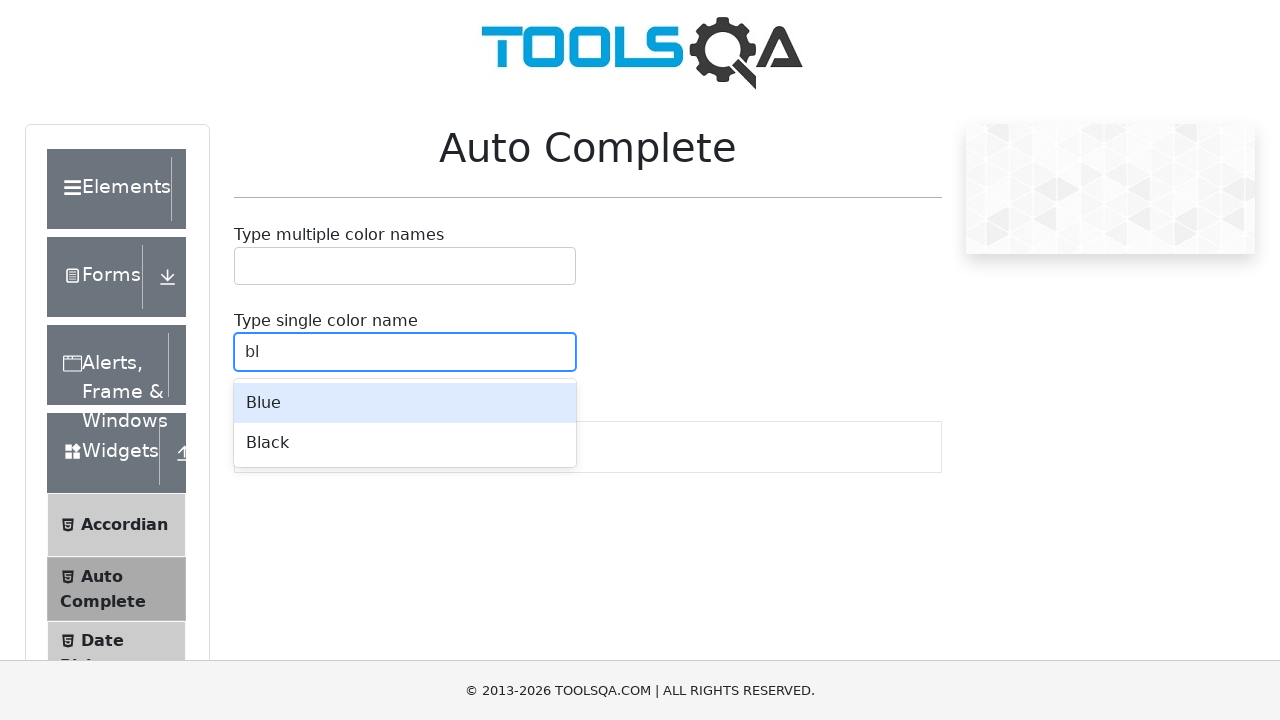

Autocomplete suggestions menu appeared
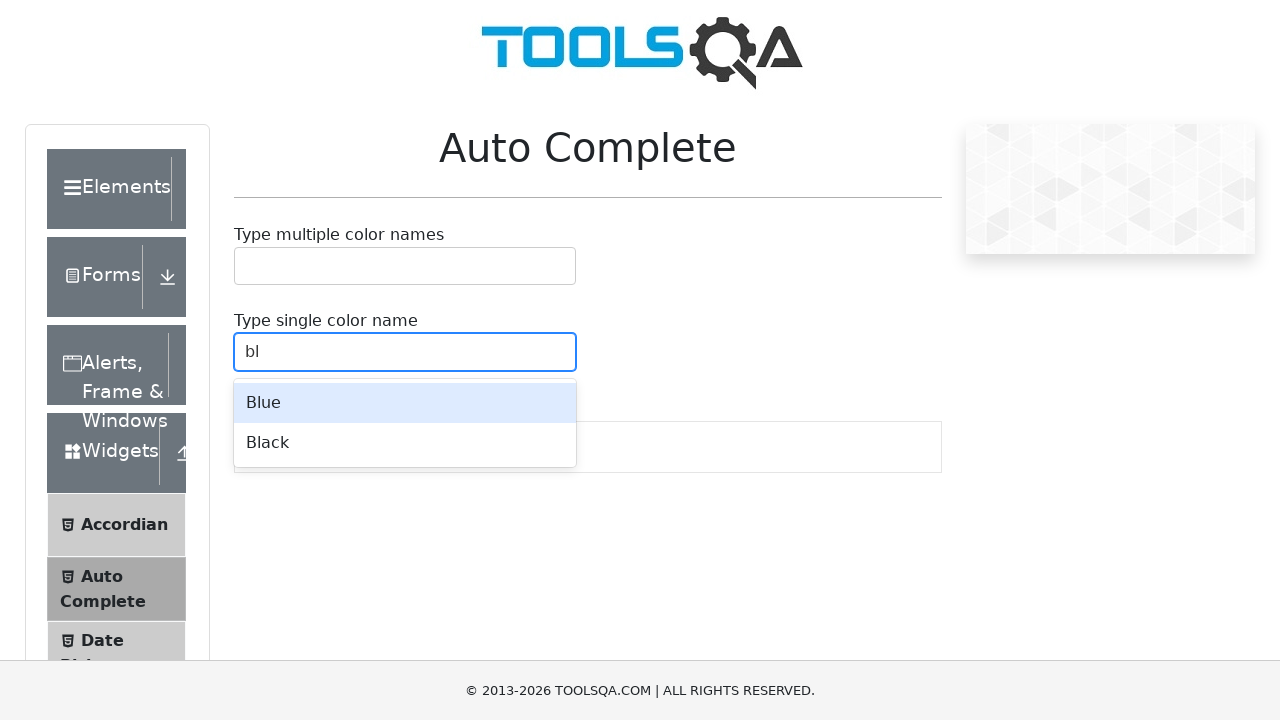

Selected the first color suggestion from autocomplete dropdown at (405, 403) on .auto-complete__option >> nth=0
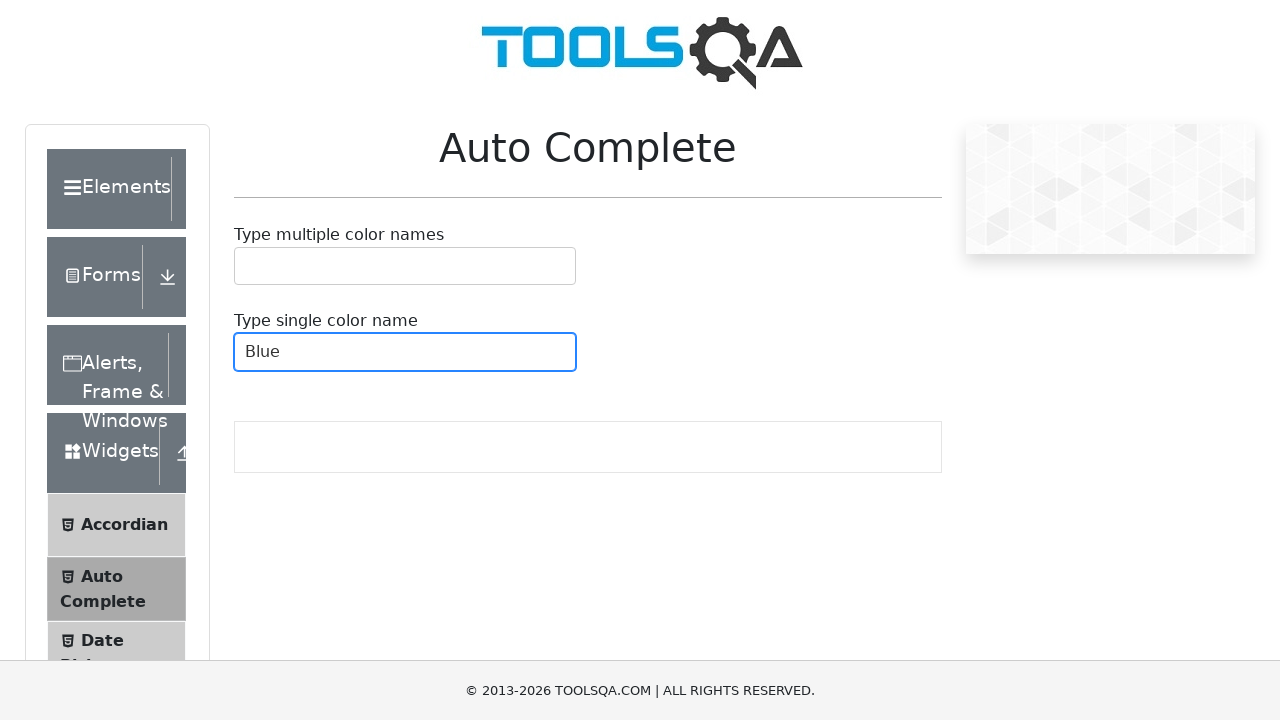

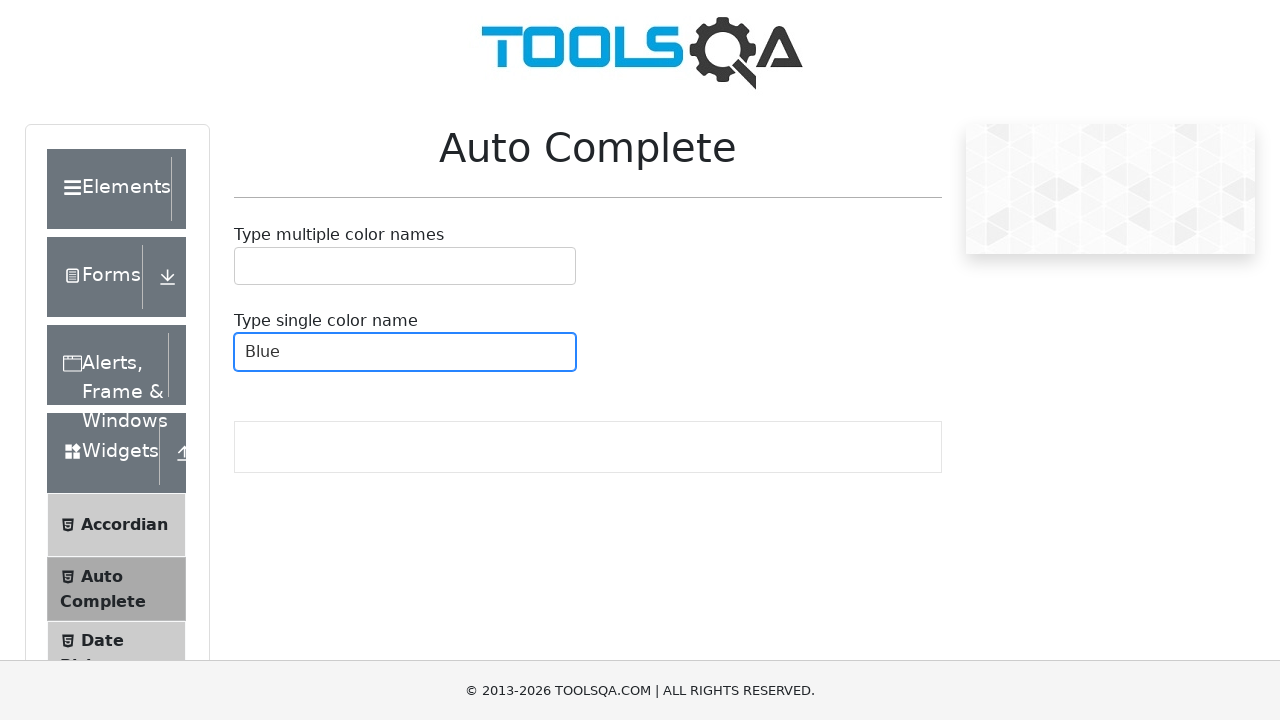